Tests drag and drop functionality on jQuery UI's droppable demo by dragging an element onto a drop target.

Starting URL: https://jqueryui.com/droppable

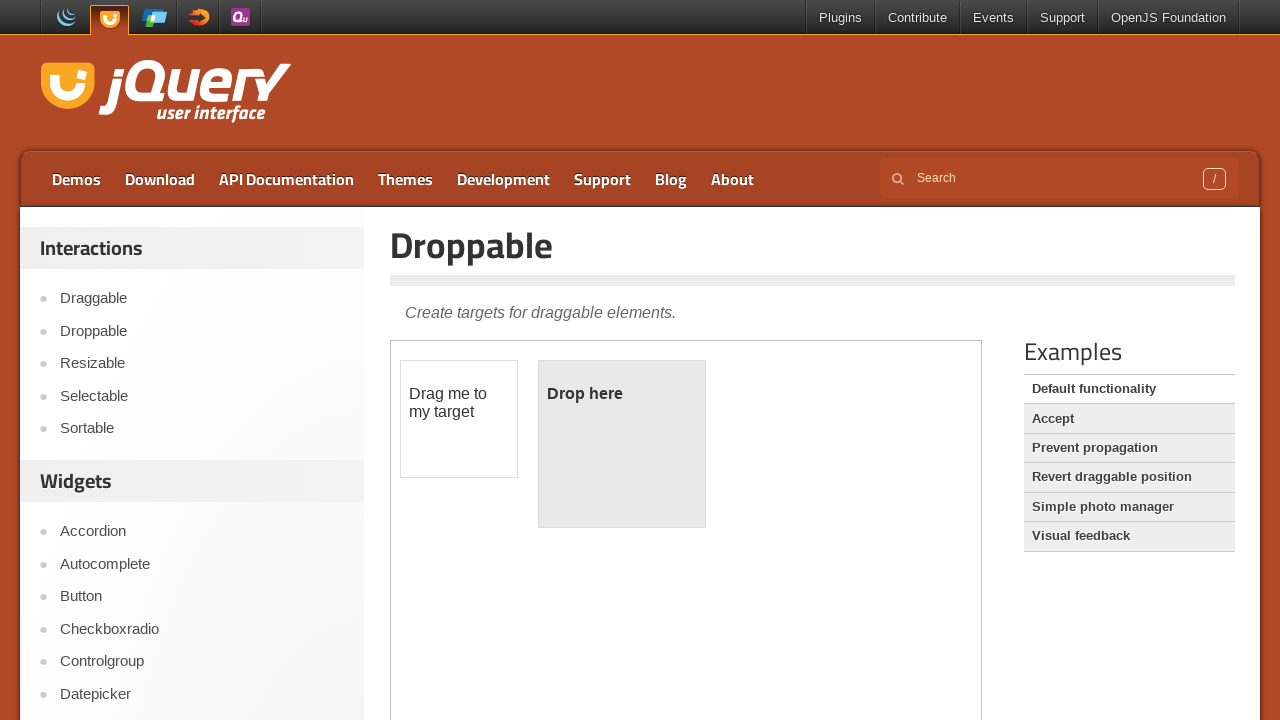

Located demo iframe
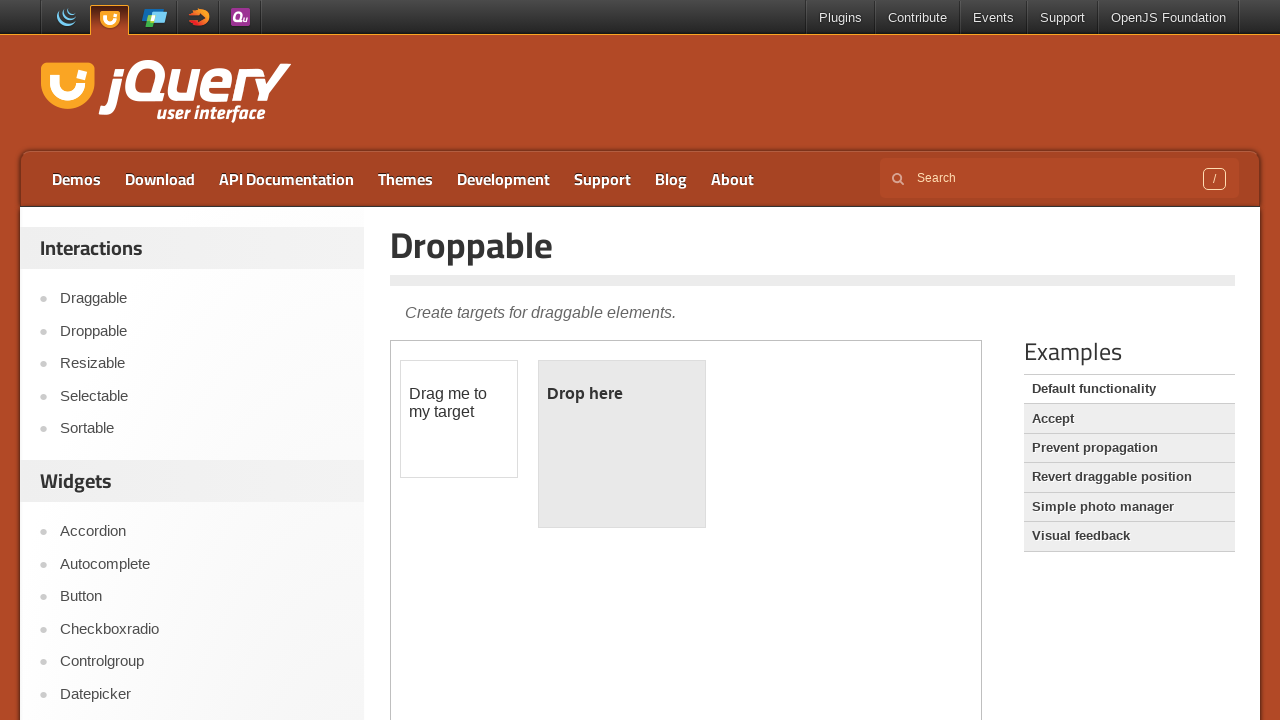

Located draggable element
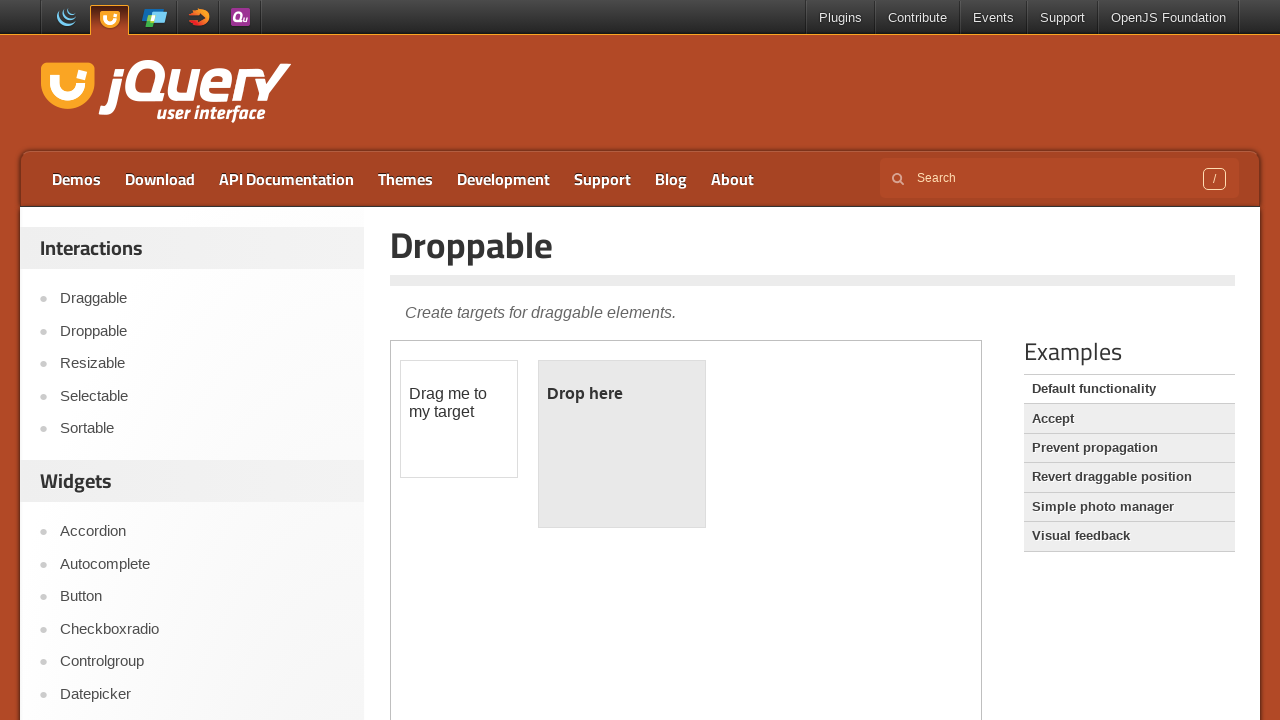

Located droppable target element
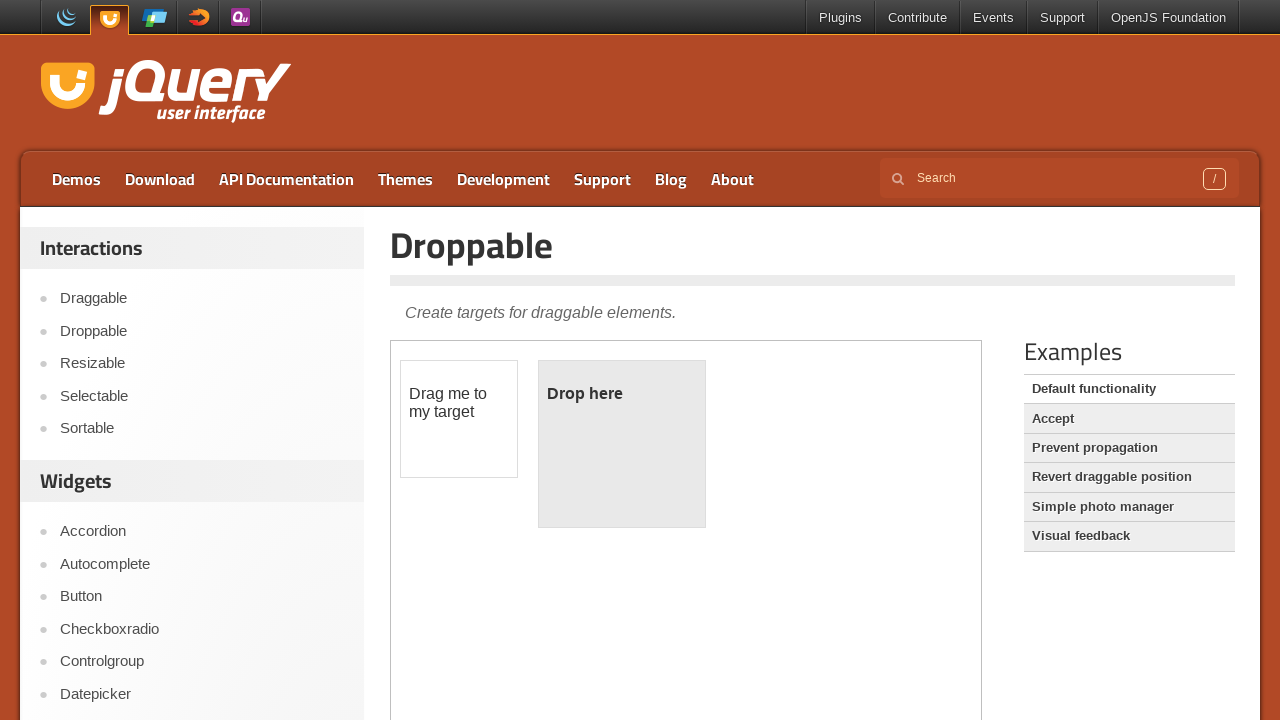

Dragged draggable element onto droppable target at (622, 444)
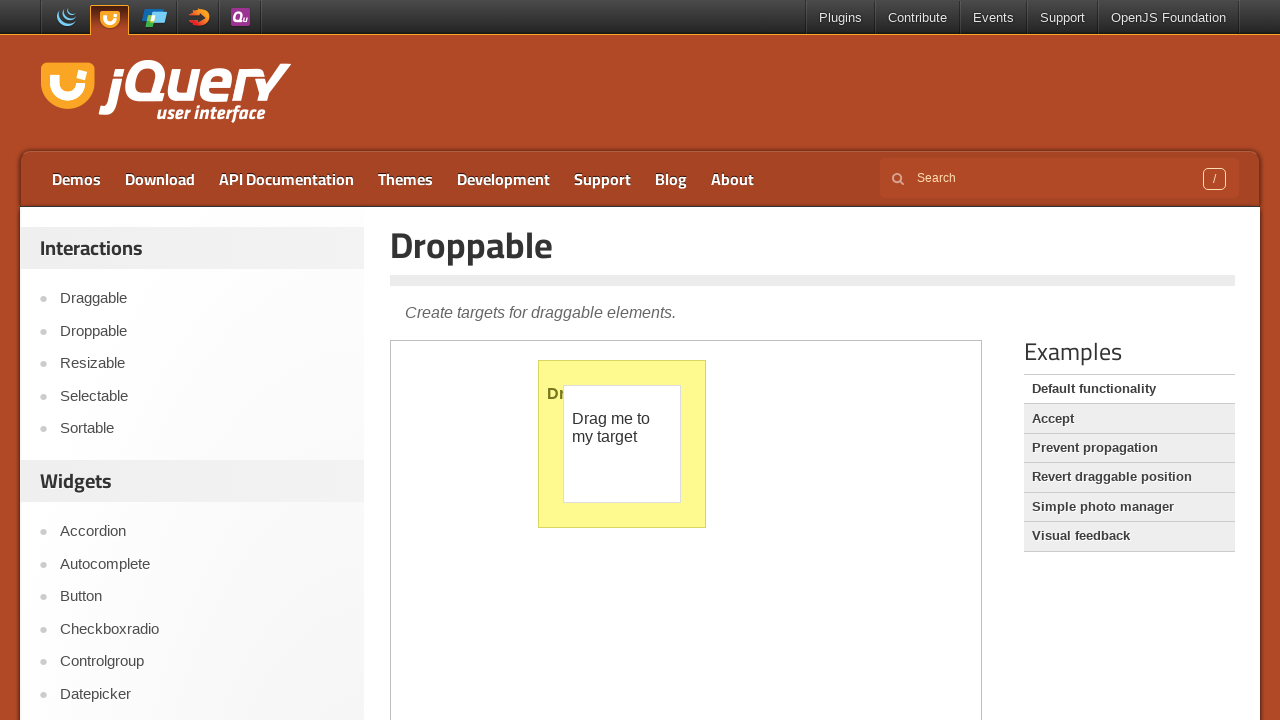

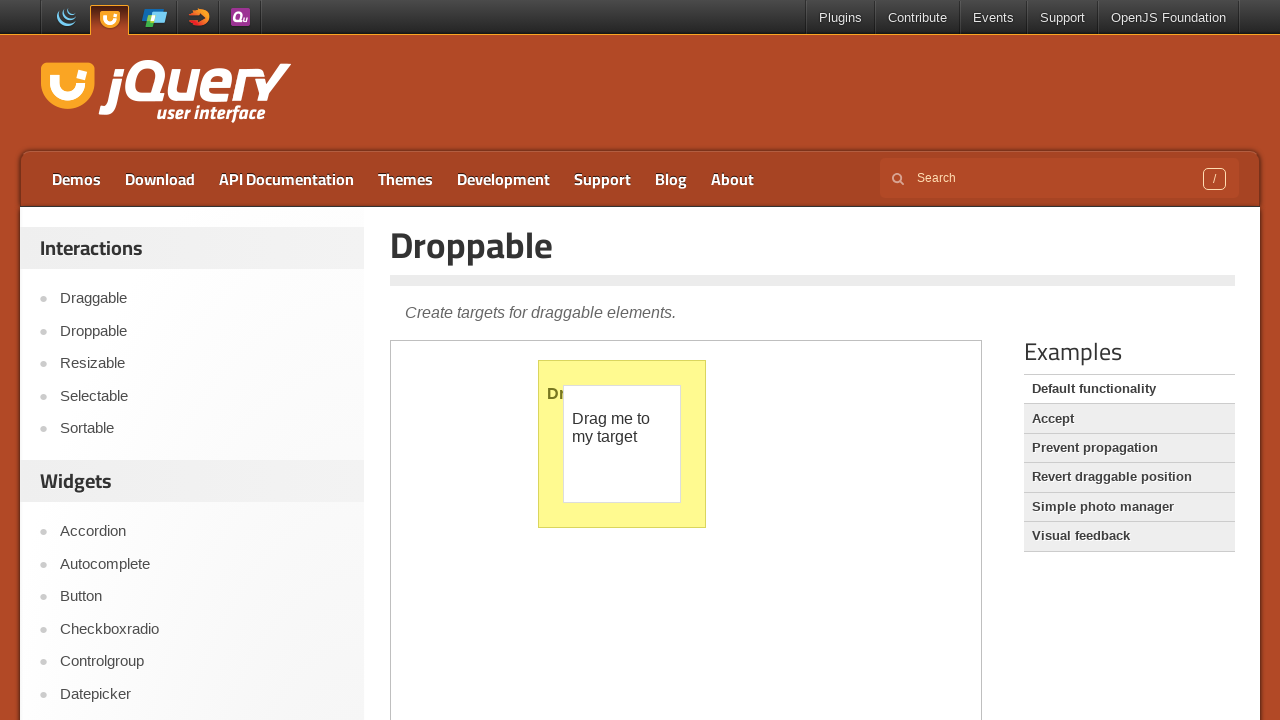